Solves a math problem by reading a value from the page, calculating the result using a logarithmic formula, and submitting the answer along with checkbox and radio button selections

Starting URL: https://suninjuly.github.io/math.html

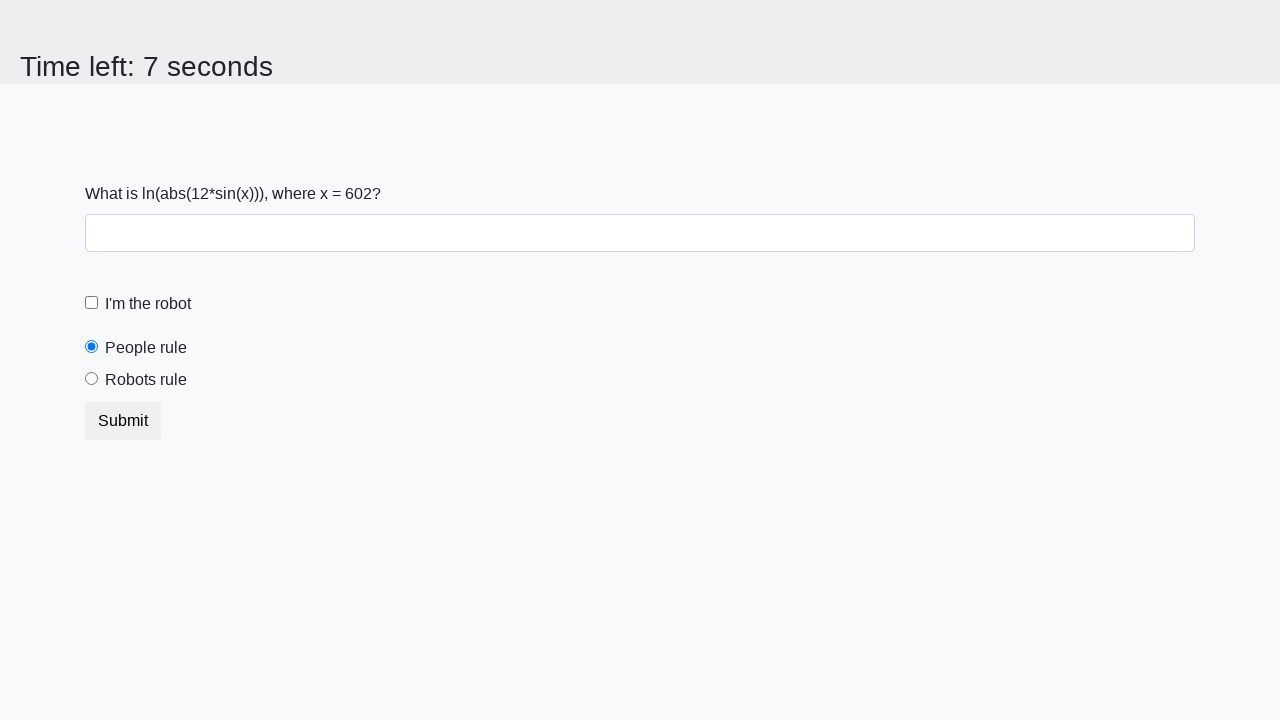

Located the input value element on the page
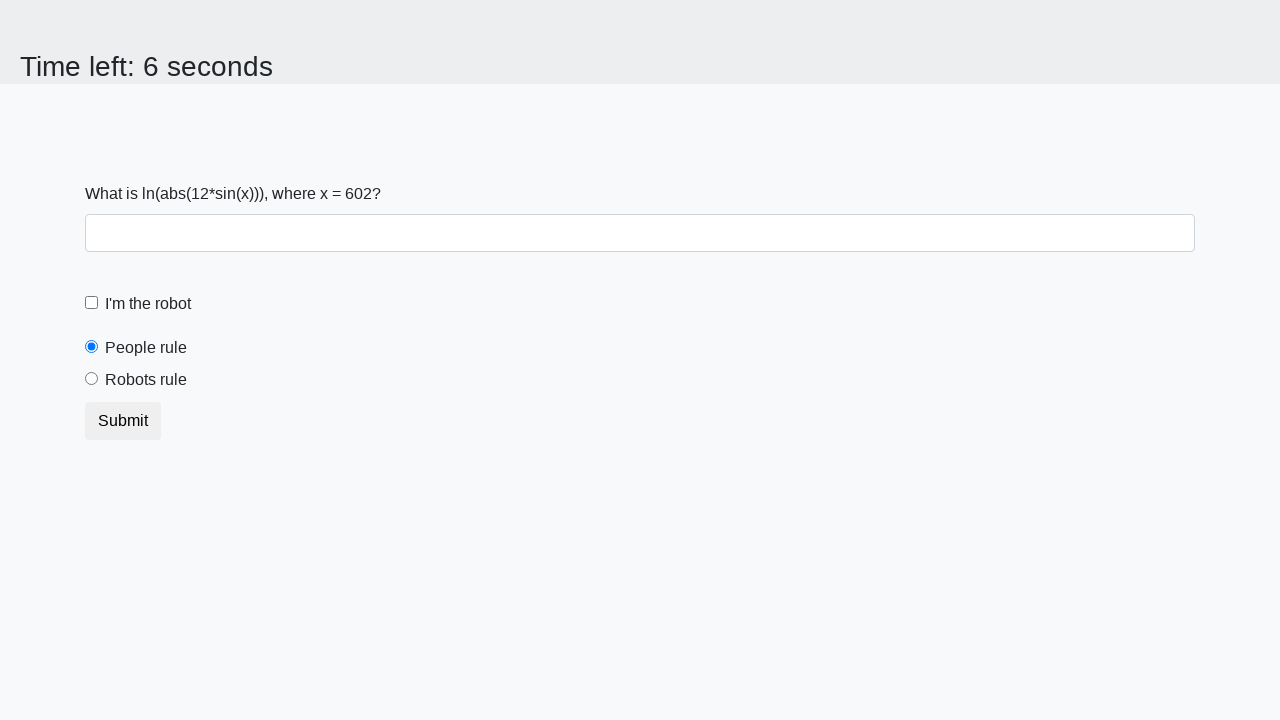

Extracted the x value from the page
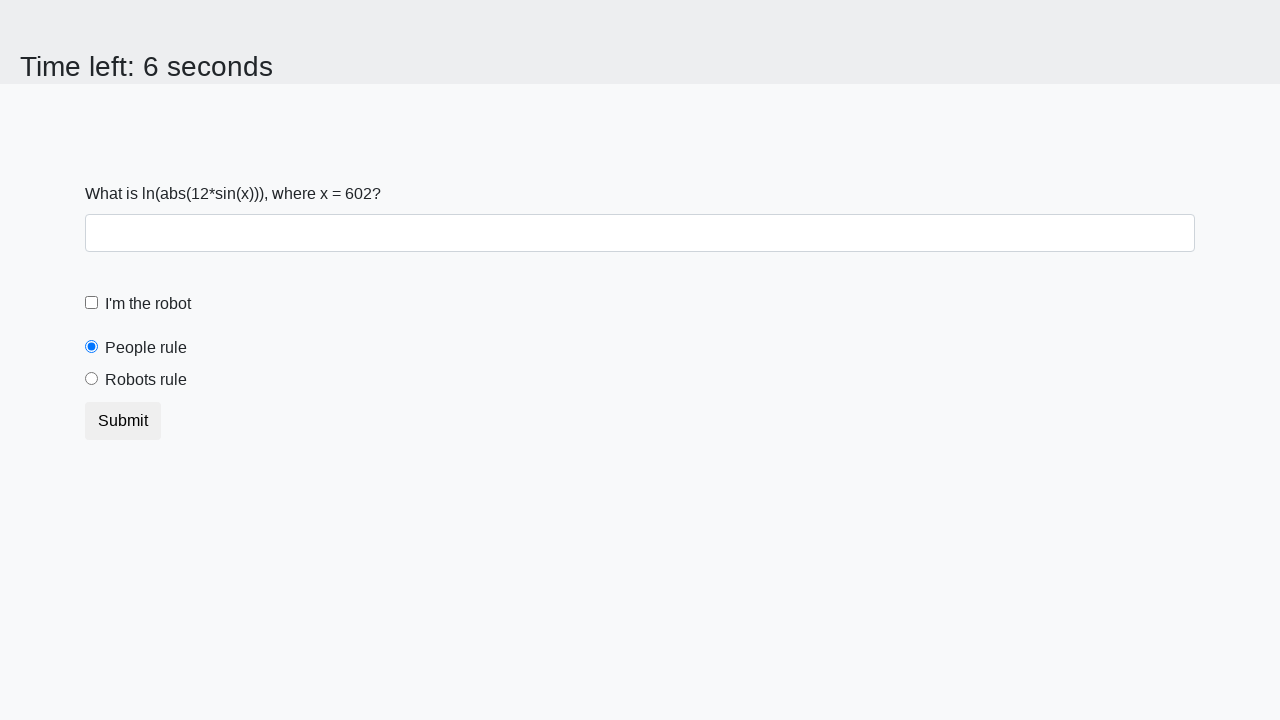

Calculated the answer using logarithmic formula: 2.408884701491181
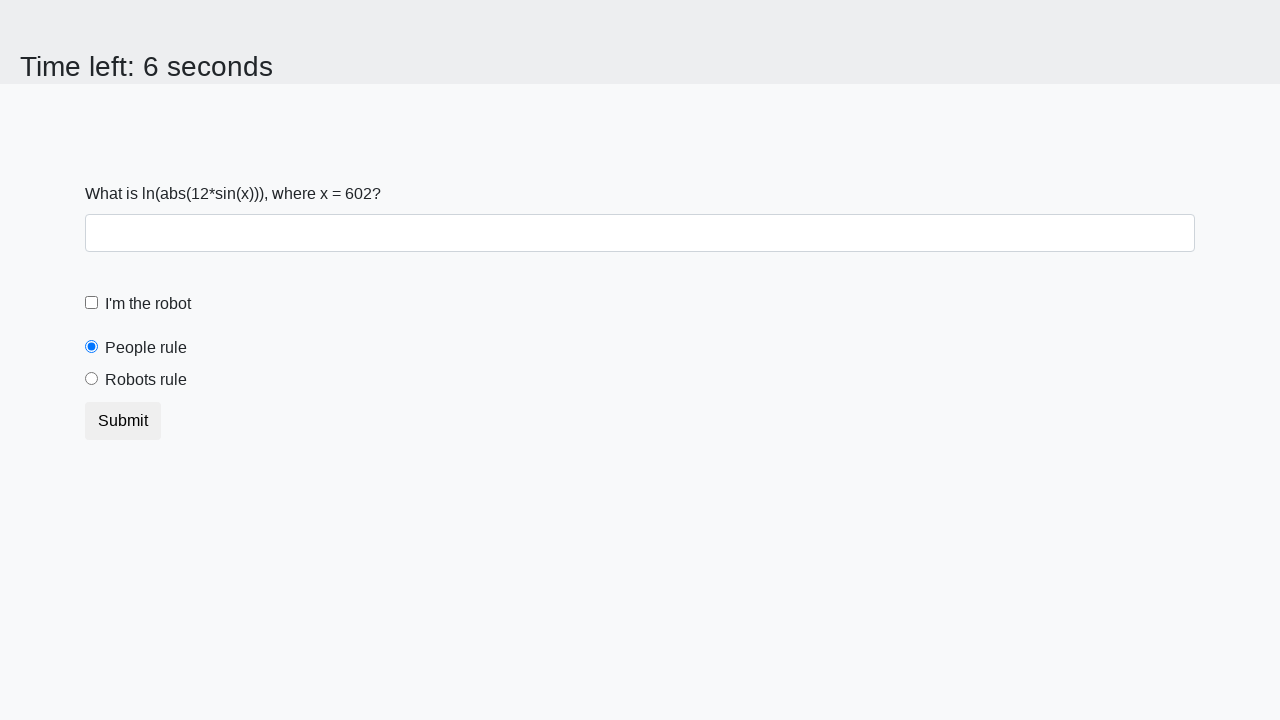

Filled the answer field with the calculated value on input#answer
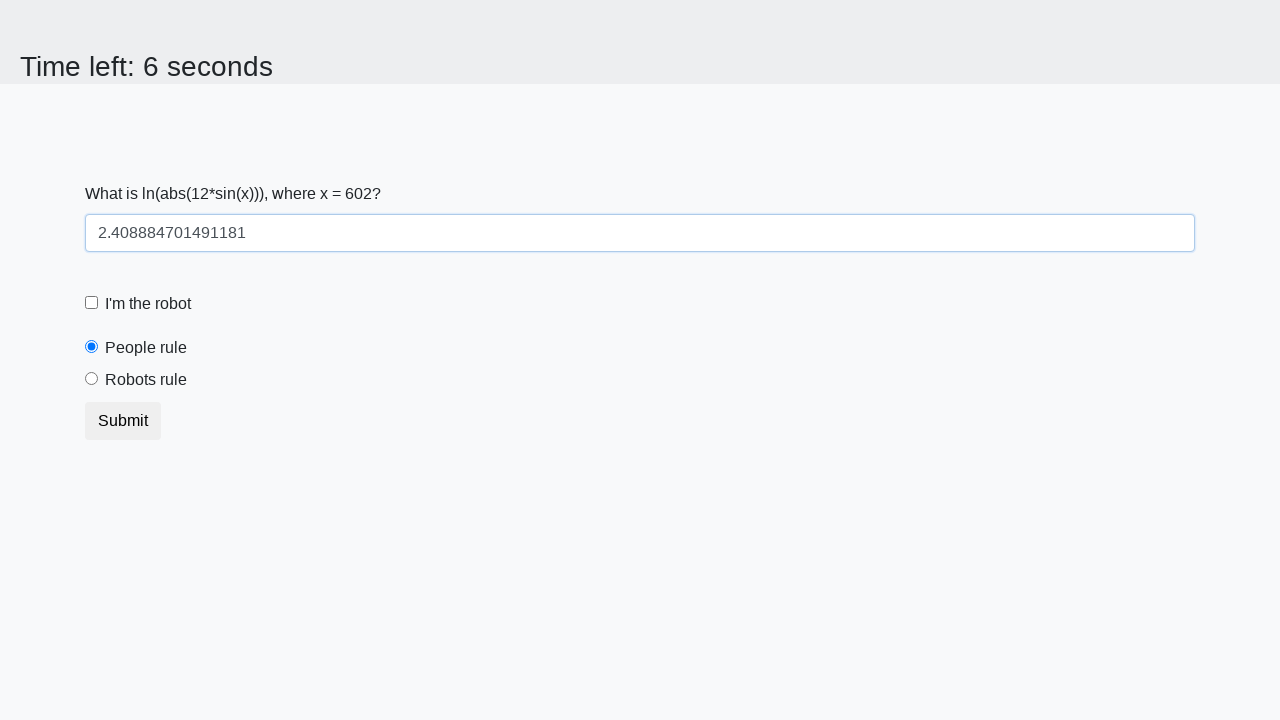

Checked the robot checkbox at (92, 303) on input#robotCheckbox
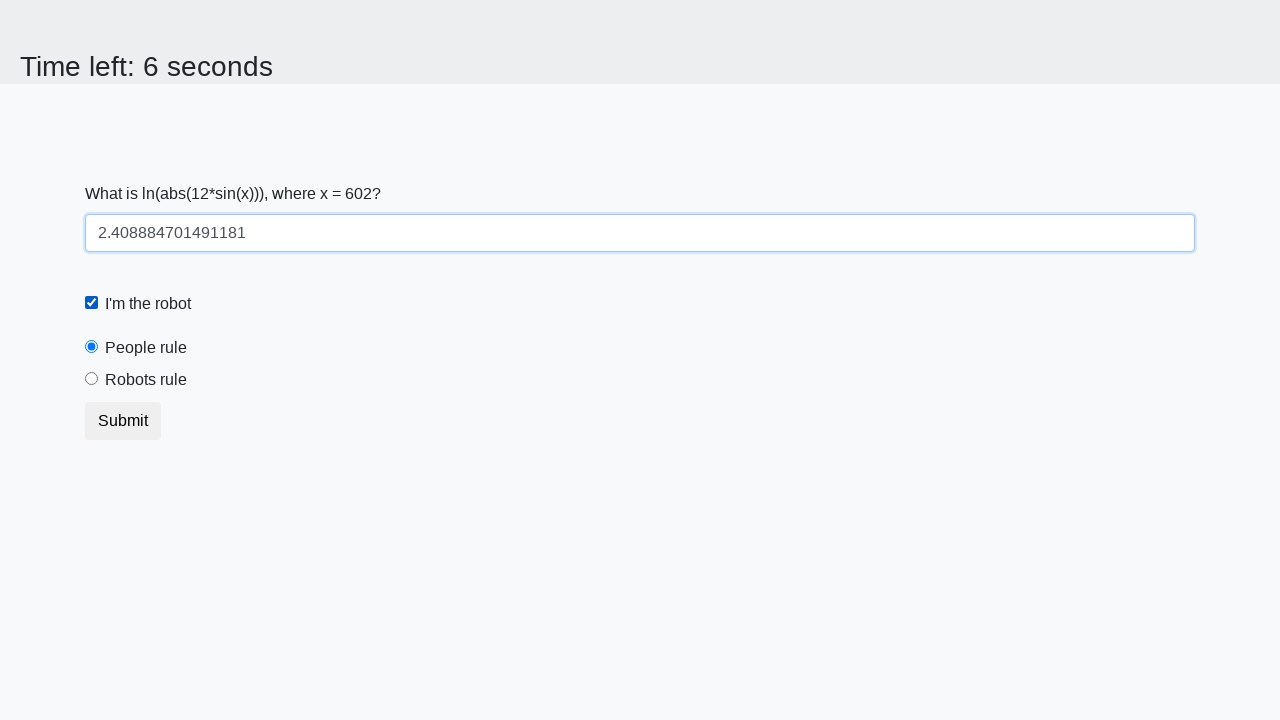

Selected the robots rule radio button at (92, 379) on input#robotsRule
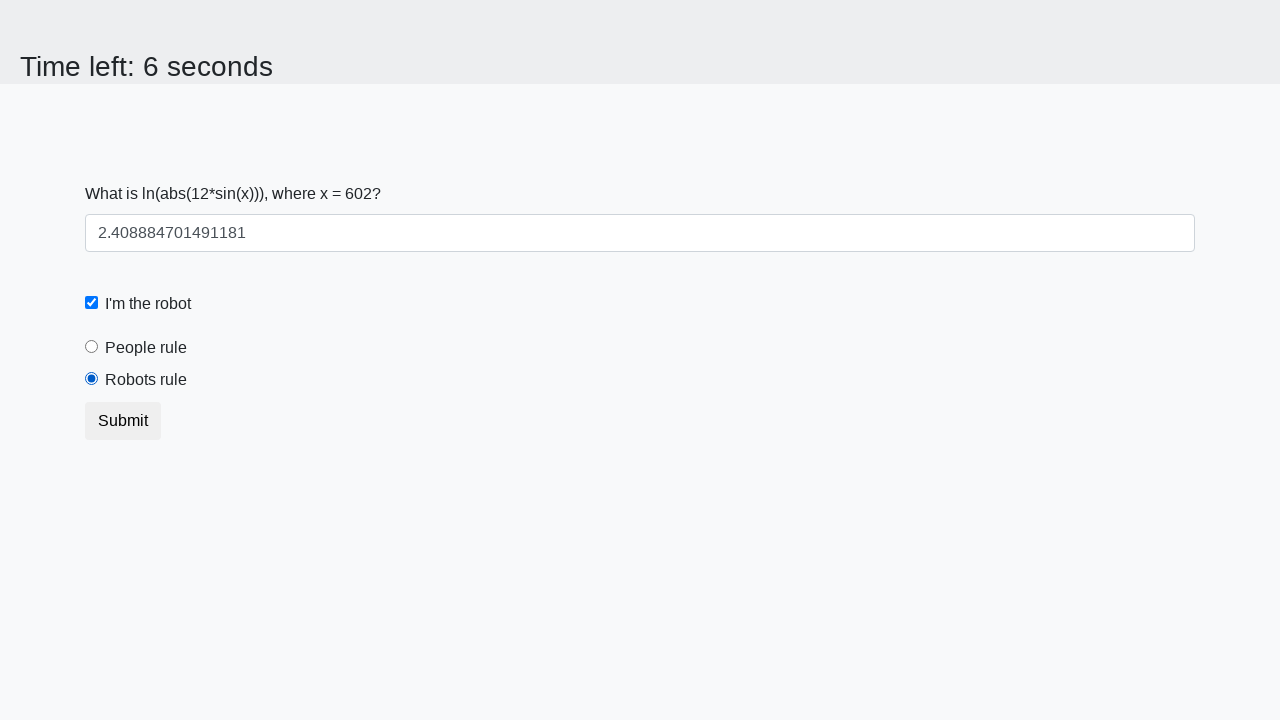

Clicked the submit button to complete the form at (123, 421) on button[type='submit']
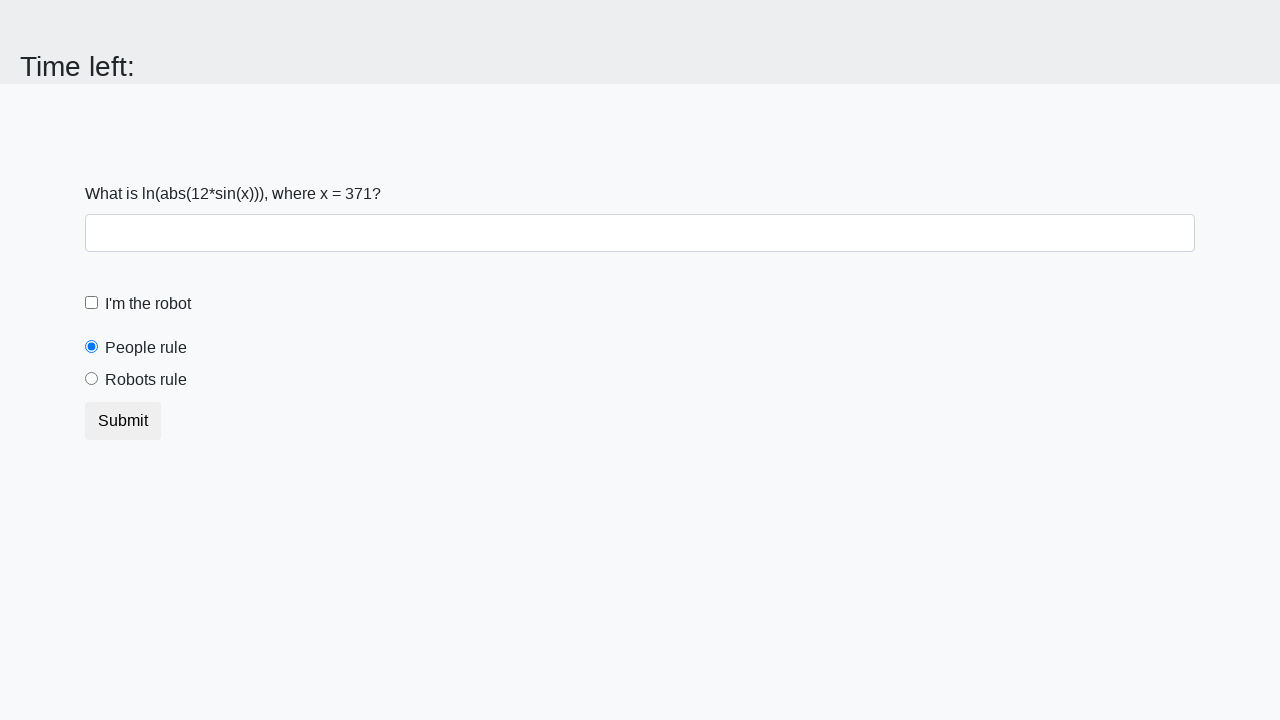

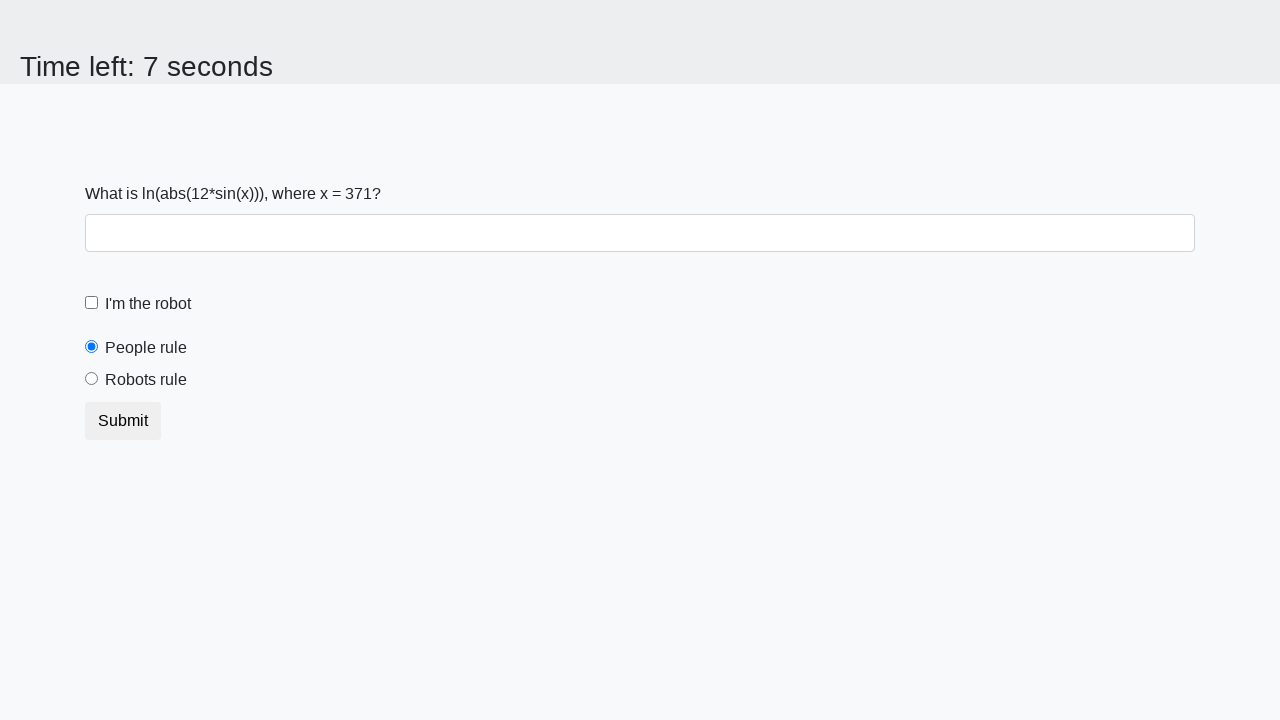